Tests navigation to the "Економіка" (Economy) section by clicking the corresponding link

Starting URL: https://www.ukr.net/

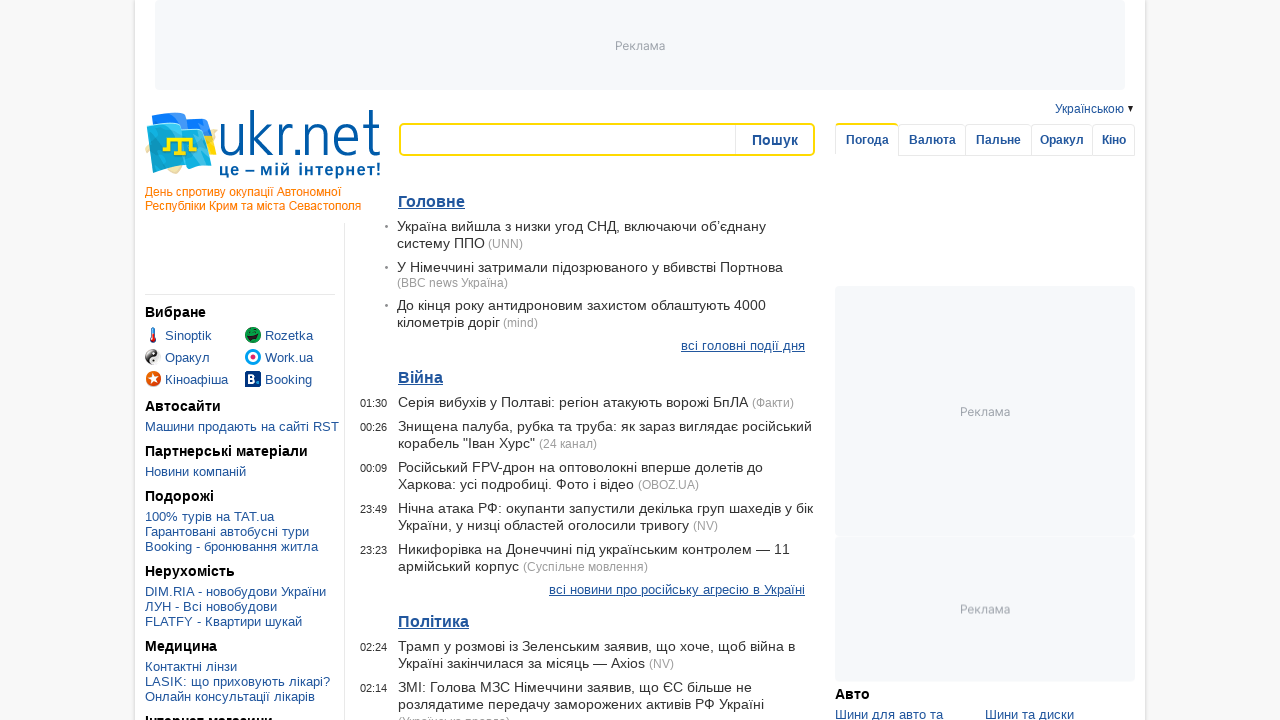

Clicked on 'Економіка' (Economy) link at (439, 360) on text=Економіка
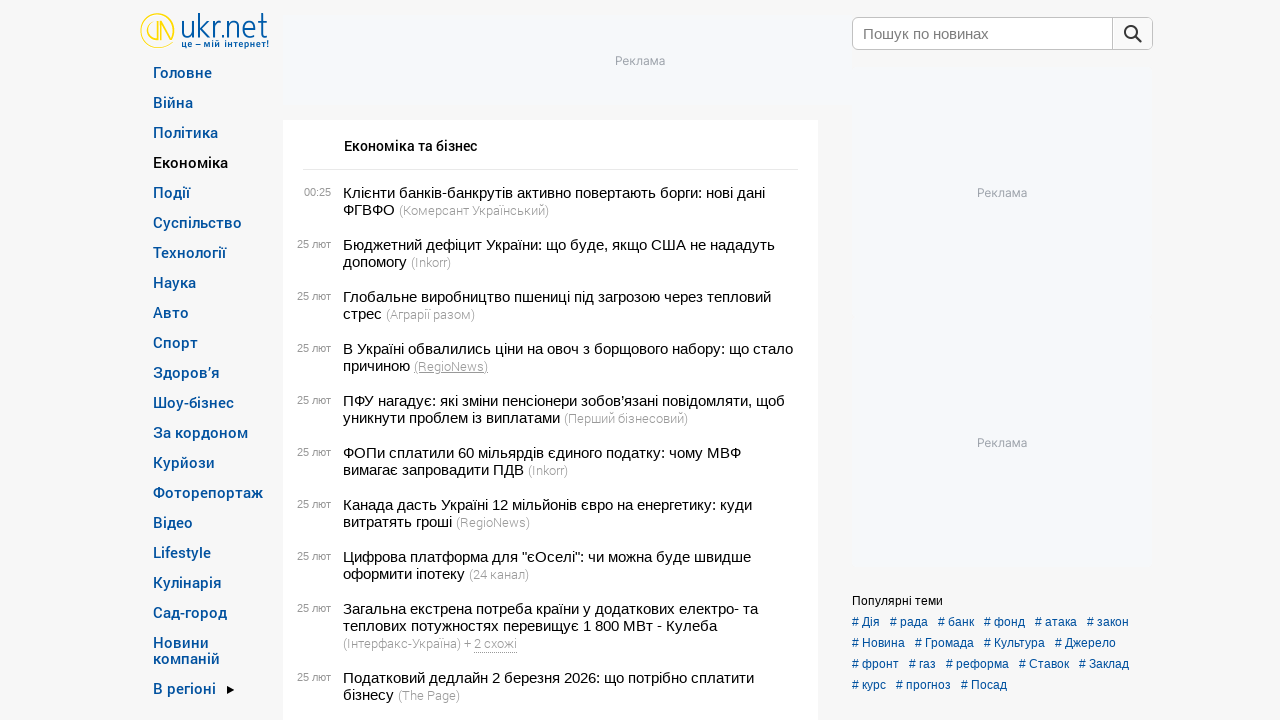

Waited for economy section navigation element to load
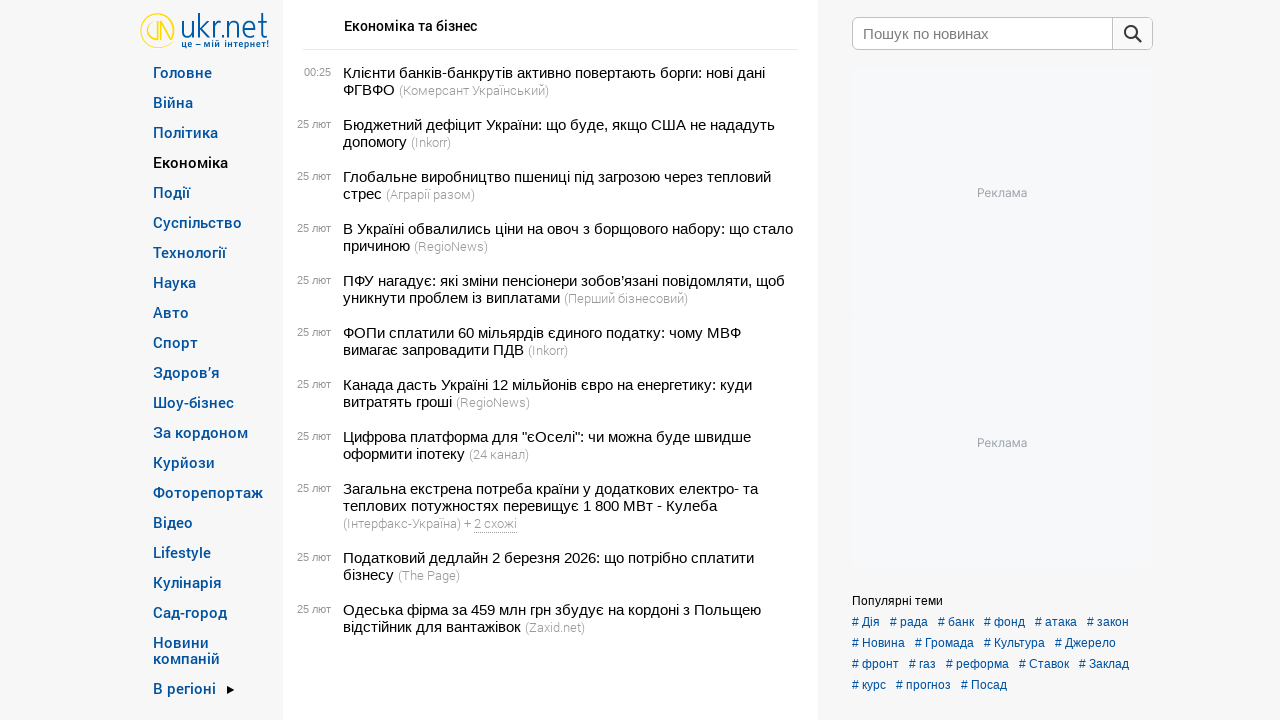

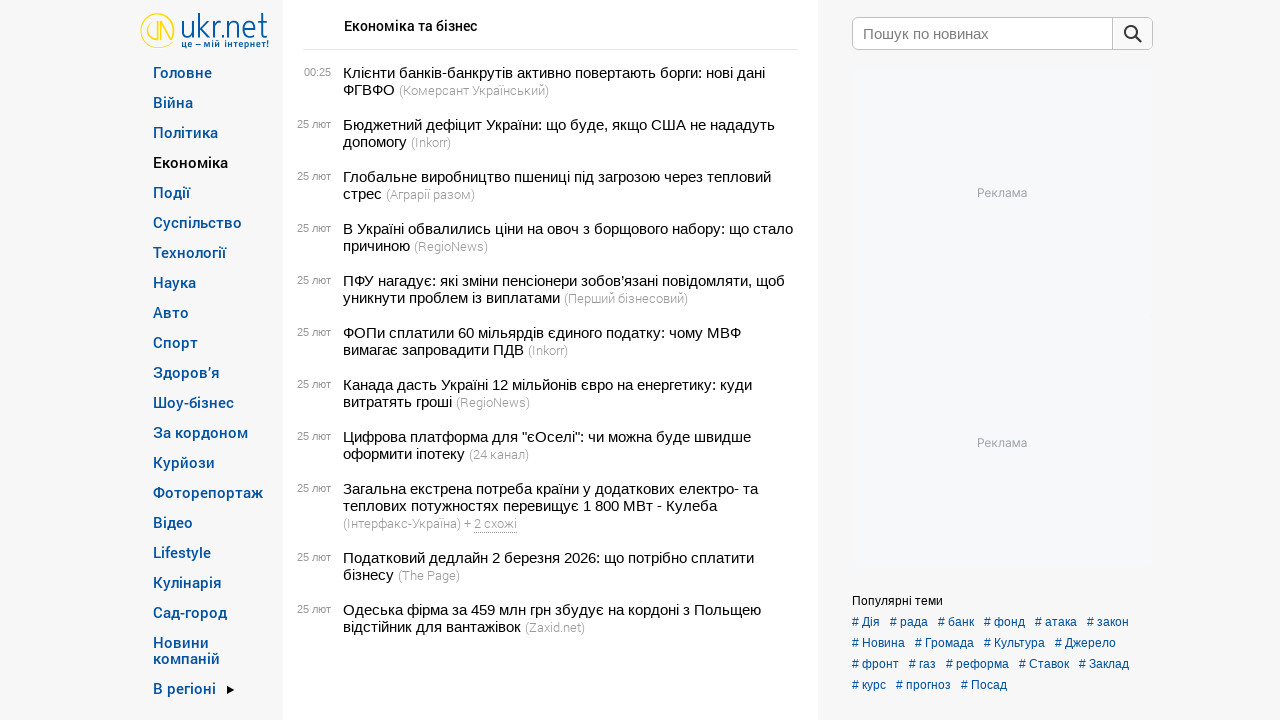